Tests a QA practice site by filling a text input field, submitting it, verifying the result, then navigating to a buttons page and clicking a submit button to verify submission.

Starting URL: https://www.qa-practice.com/elements/input/simple

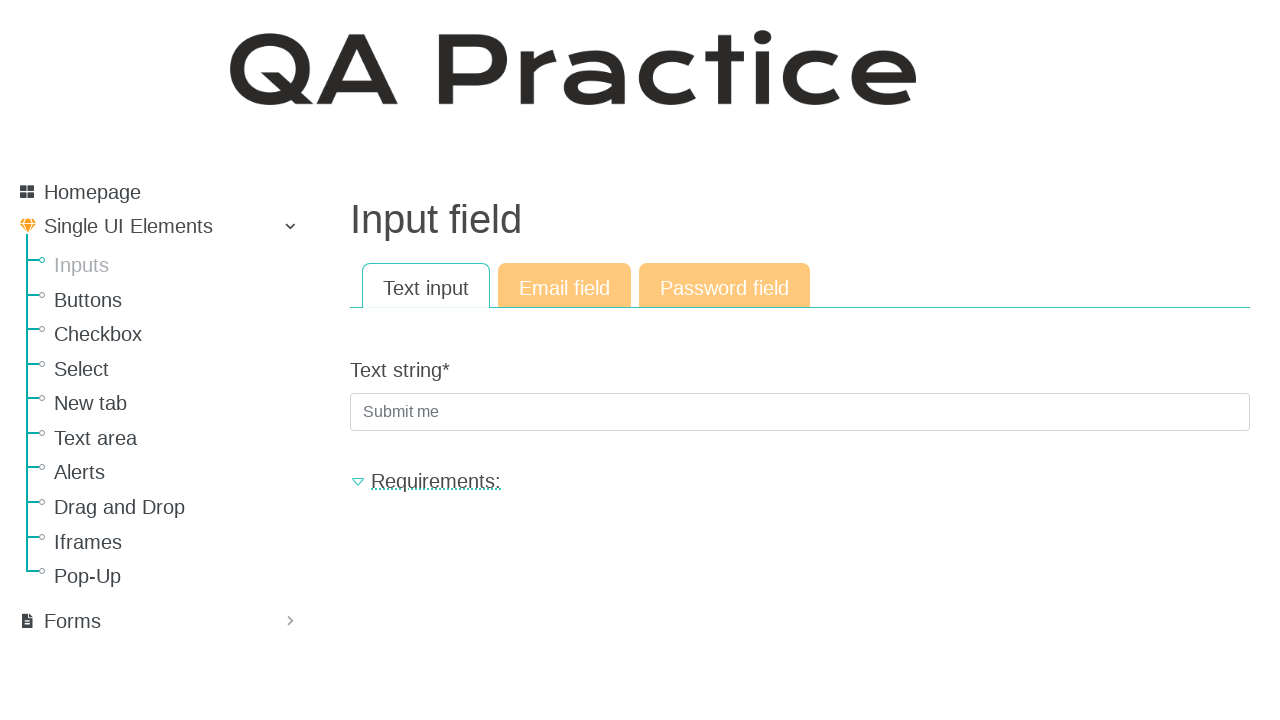

Filled text input field with 'error' on input#id_text_string
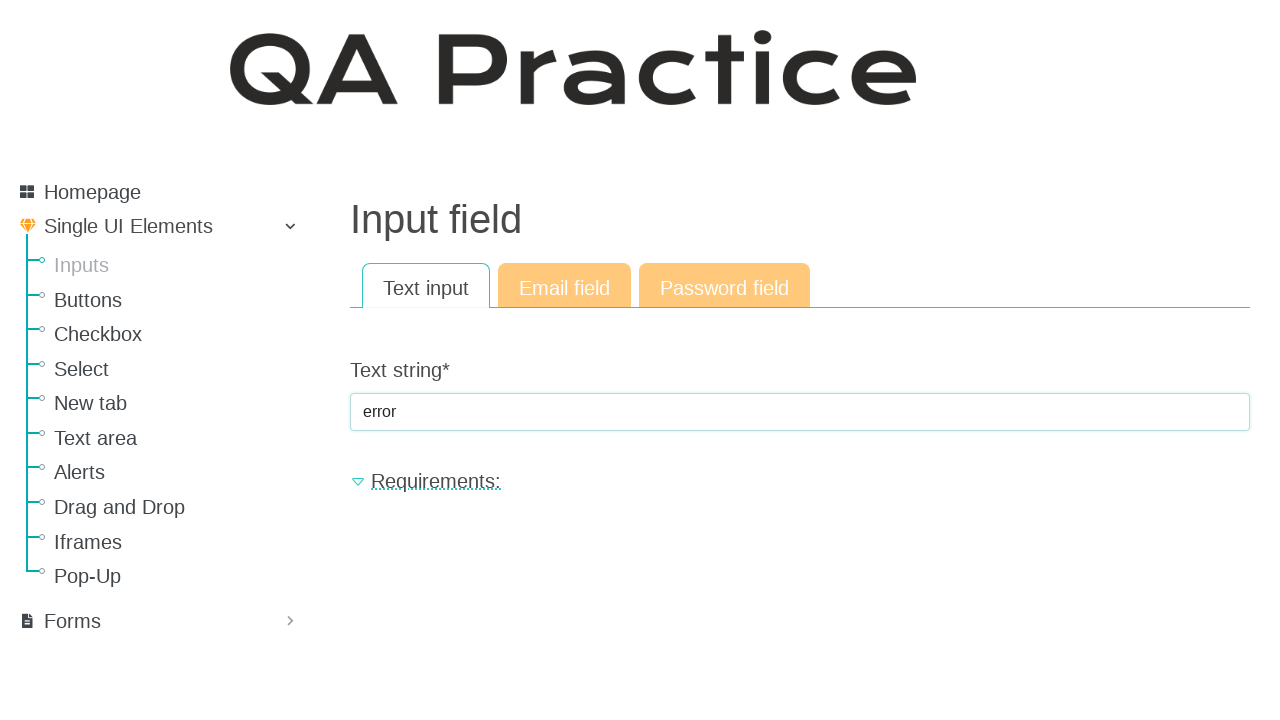

Clicked on text input field at (800, 412) on input#id_text_string
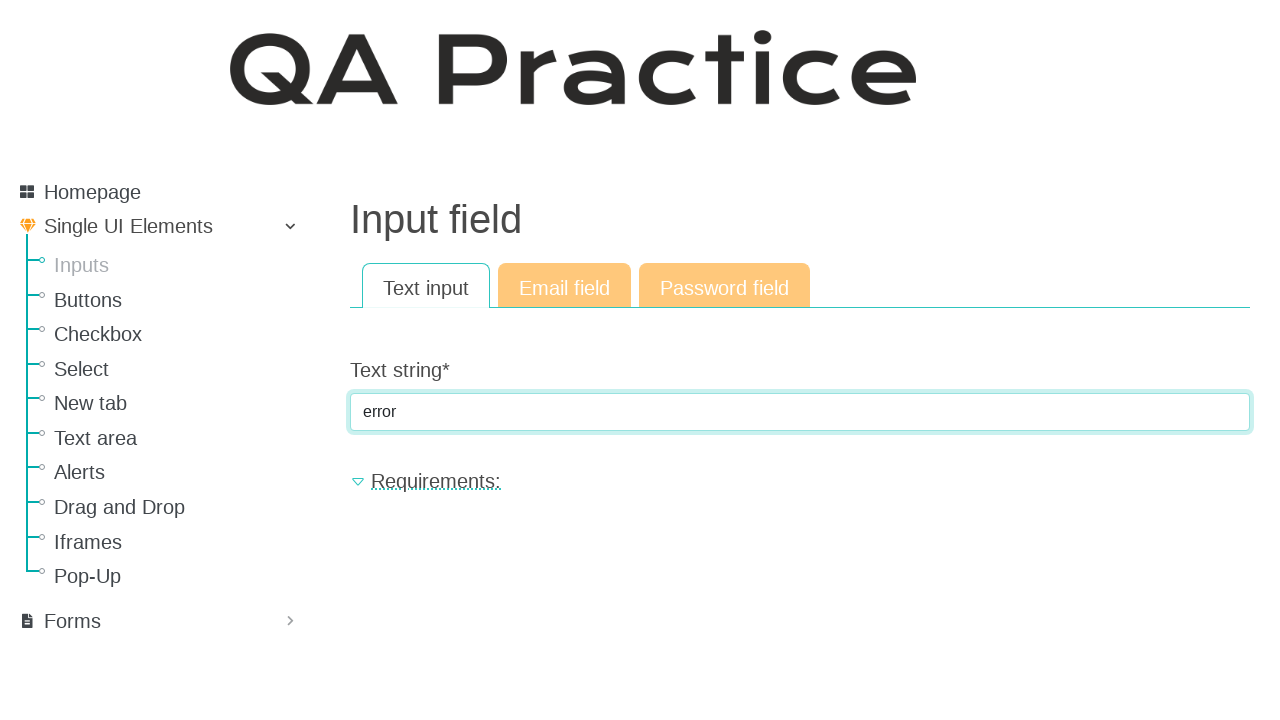

Pressed Enter to submit the form on input#id_text_string
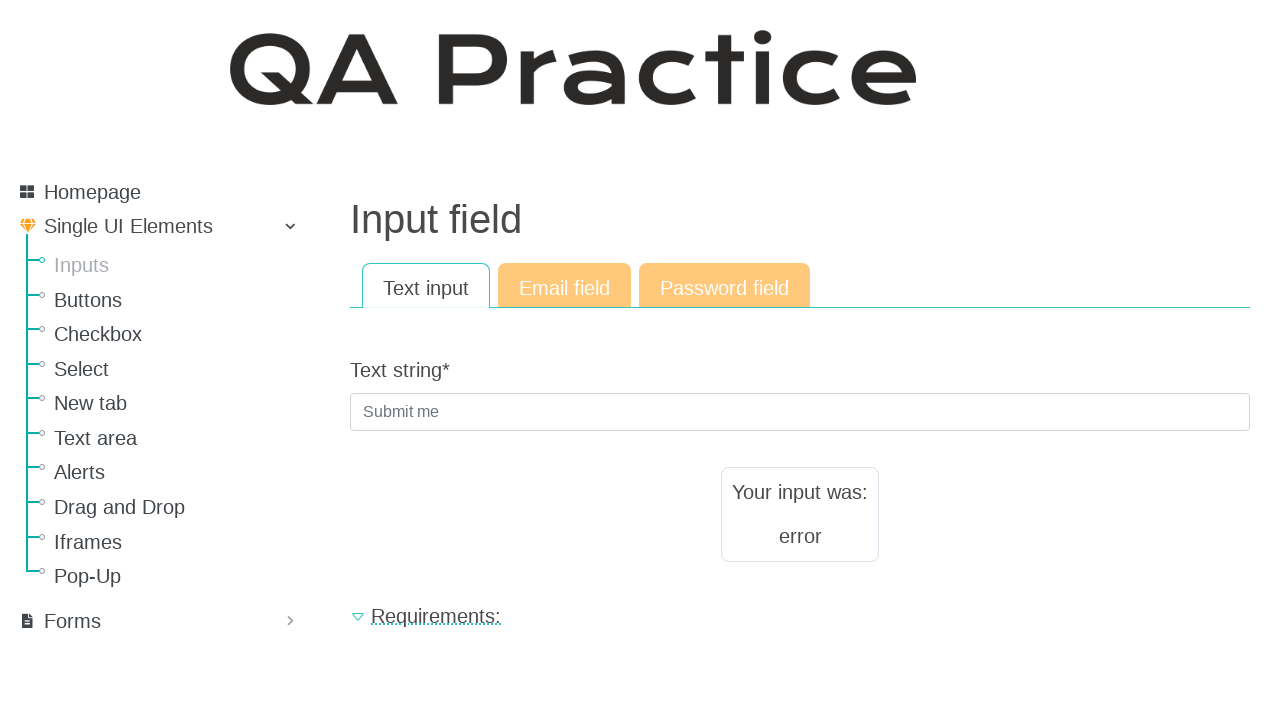

Result text element loaded
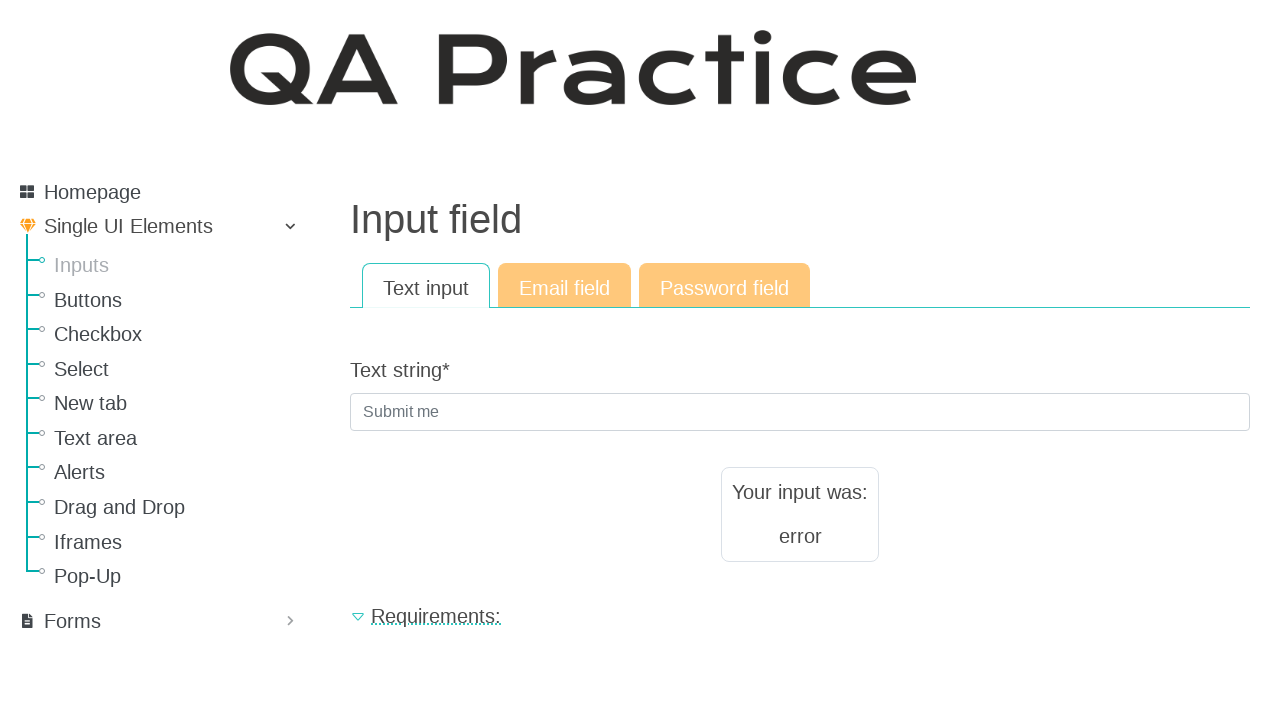

Verified result text is 'error'
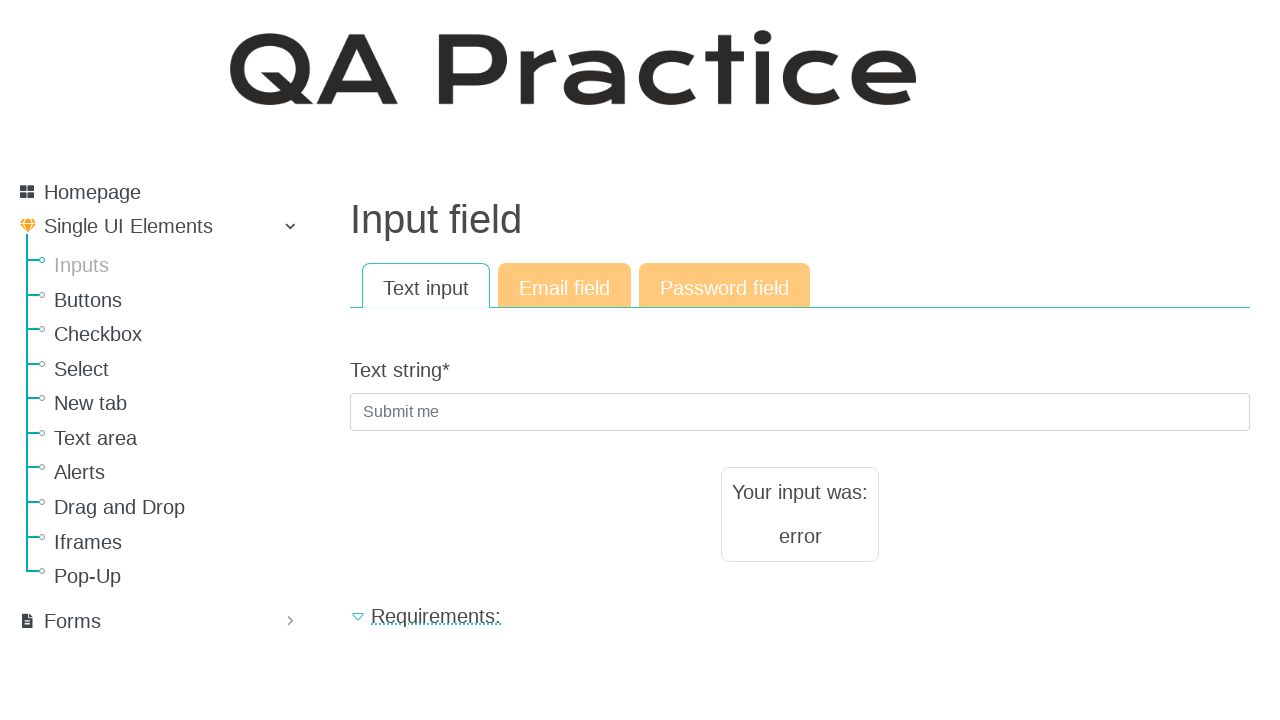

Clicked on Buttons navigation link at (180, 300) on a:has-text('Buttons')
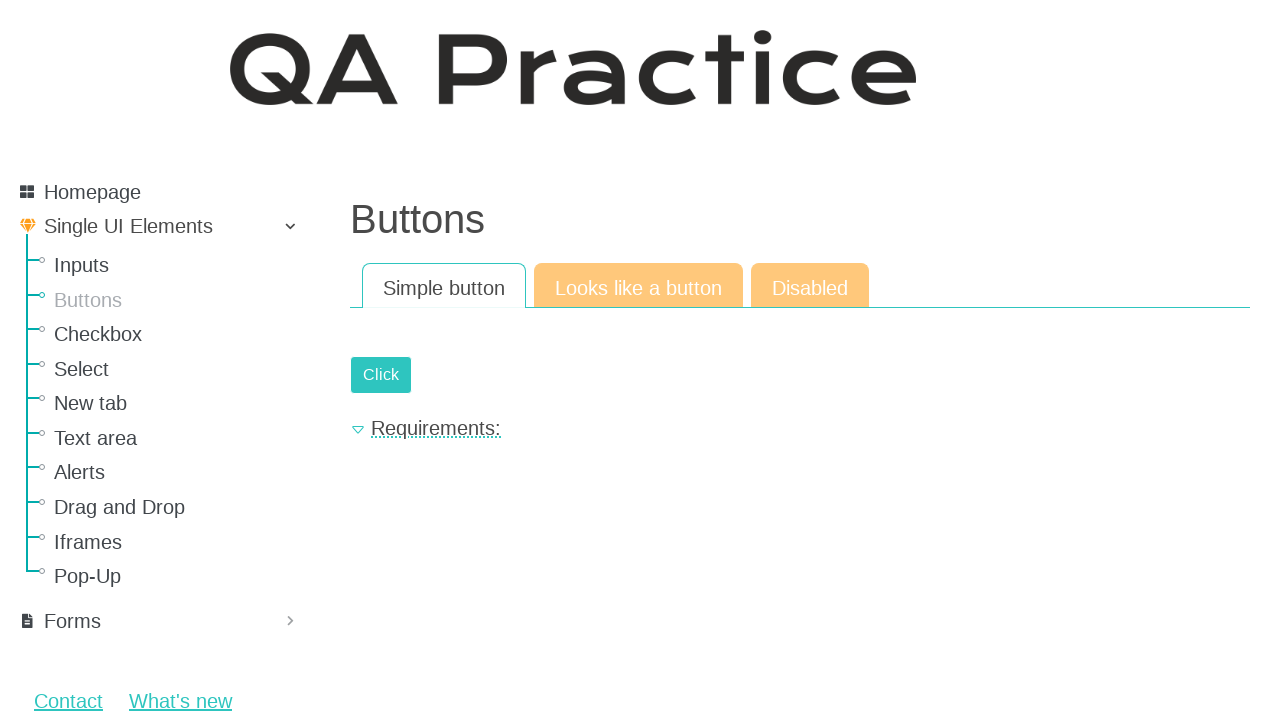

Clicked submit button on buttons page at (381, 375) on input#submit-id-submit
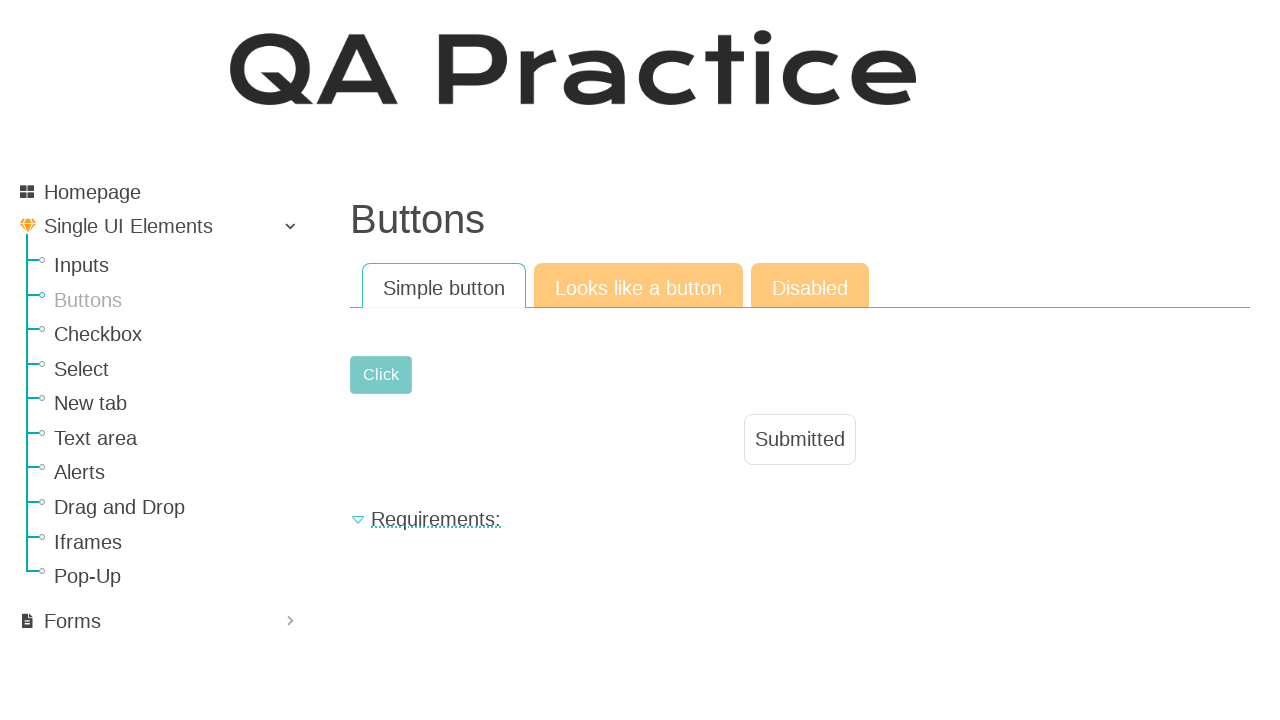

Result text element loaded after button submission
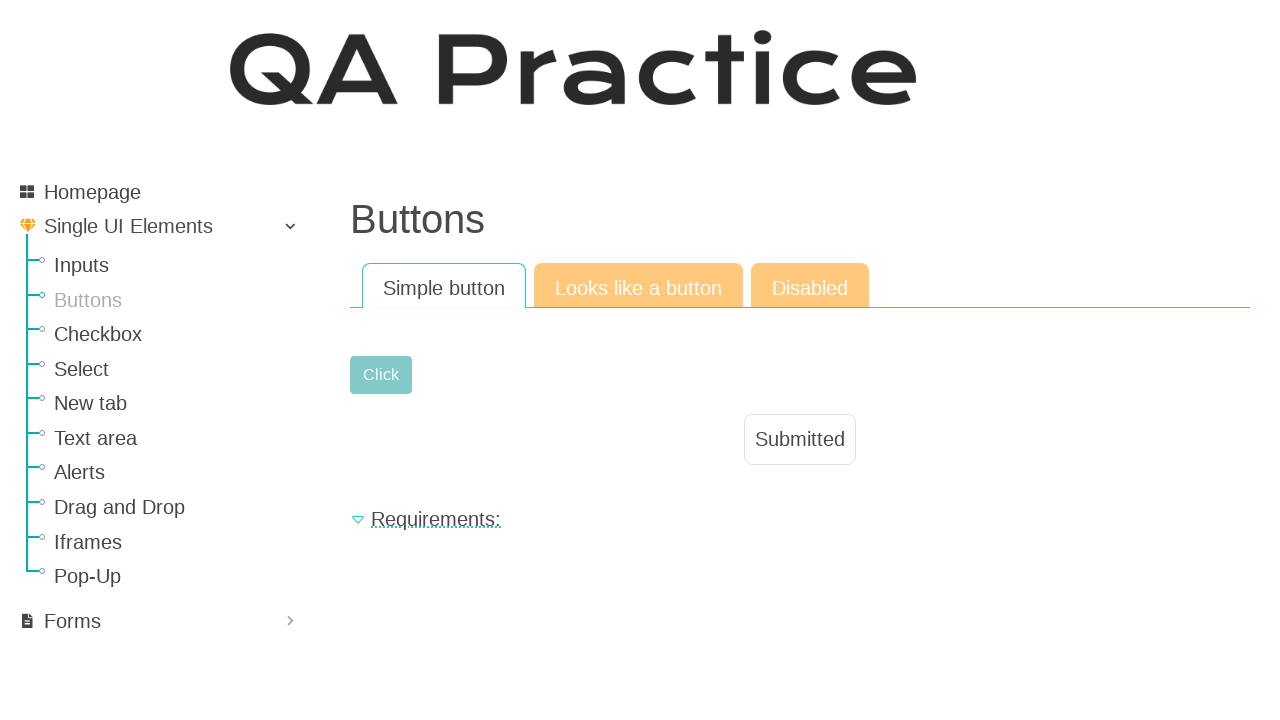

Verified result text is 'Submitted'
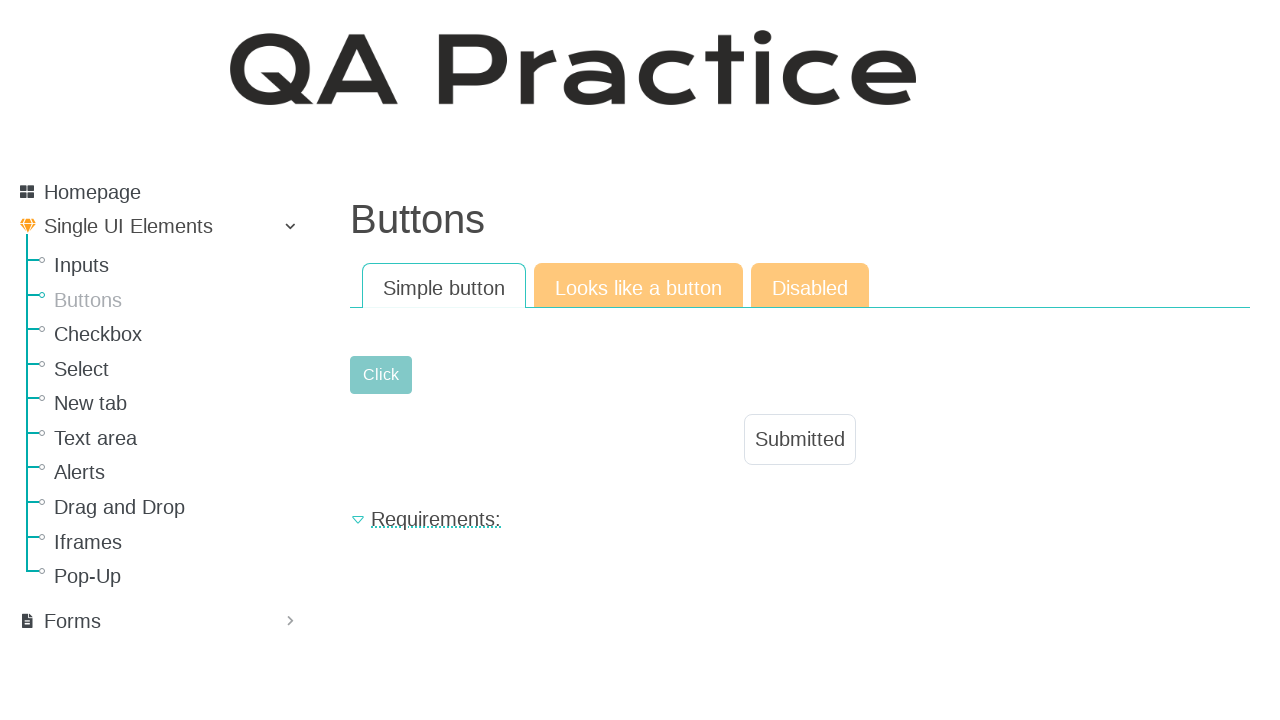

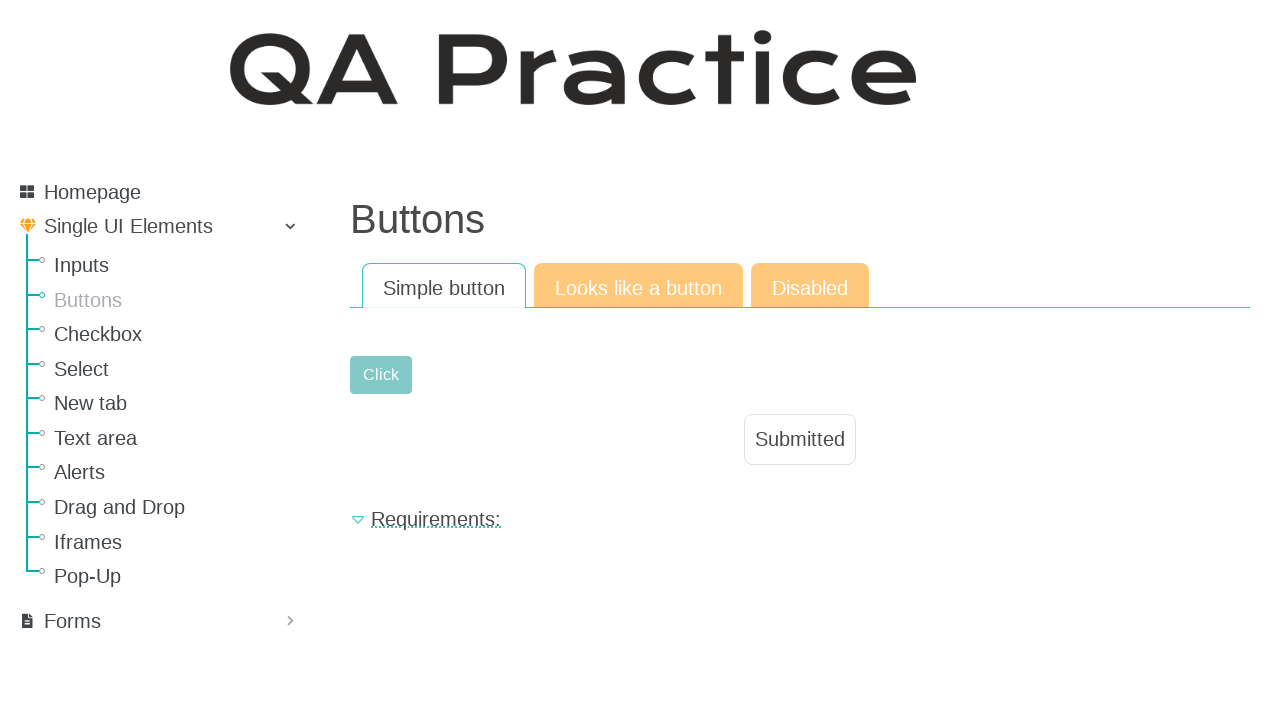